Navigates to Tide website and clicks on the "How to Wash Clothes" link to access laundry tips

Starting URL: https://tide.com/en-us

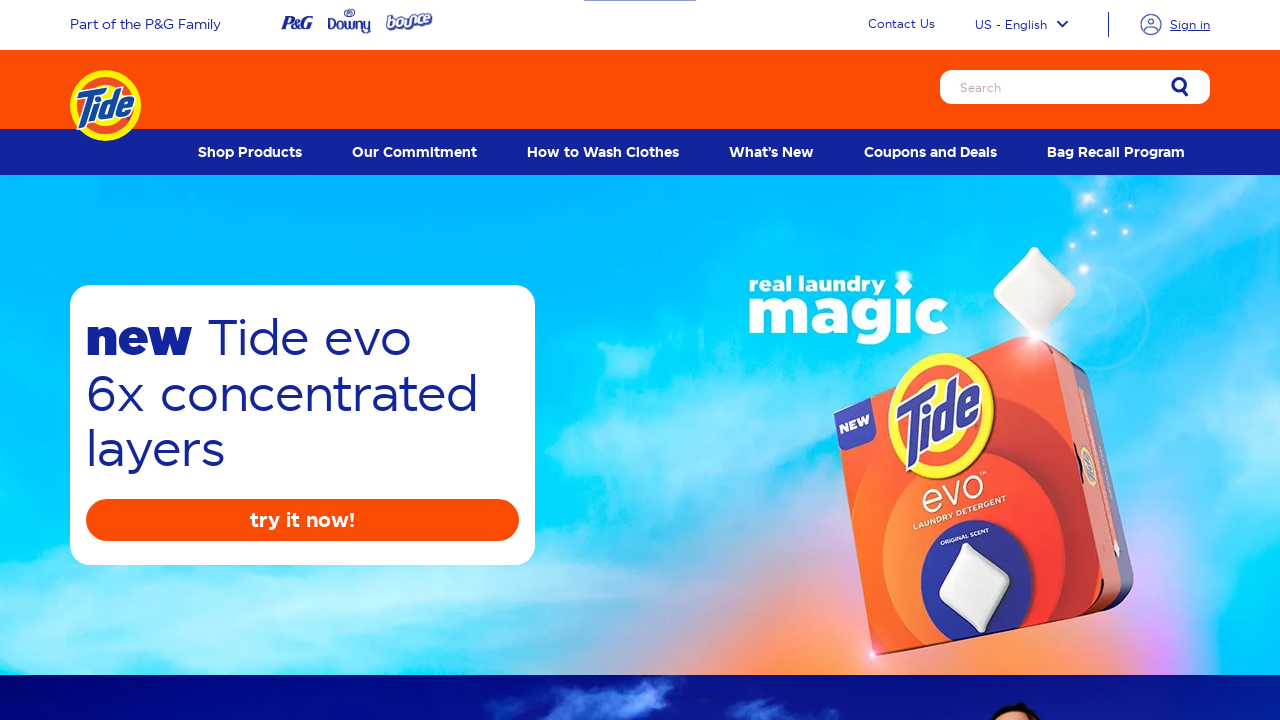

Navigated to Tide website homepage
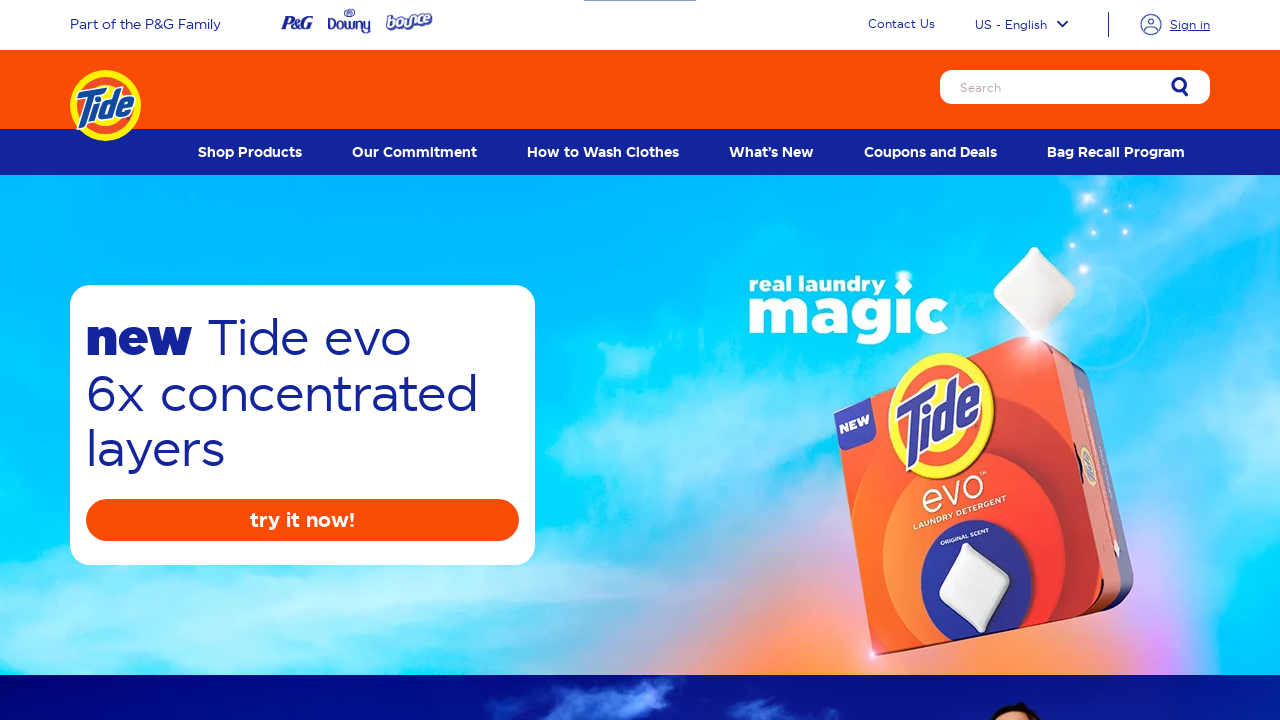

Clicked on the 'How to Wash Clothes' link to access laundry tips at (603, 152) on a[data-action-detail='How to Wash Clothes']
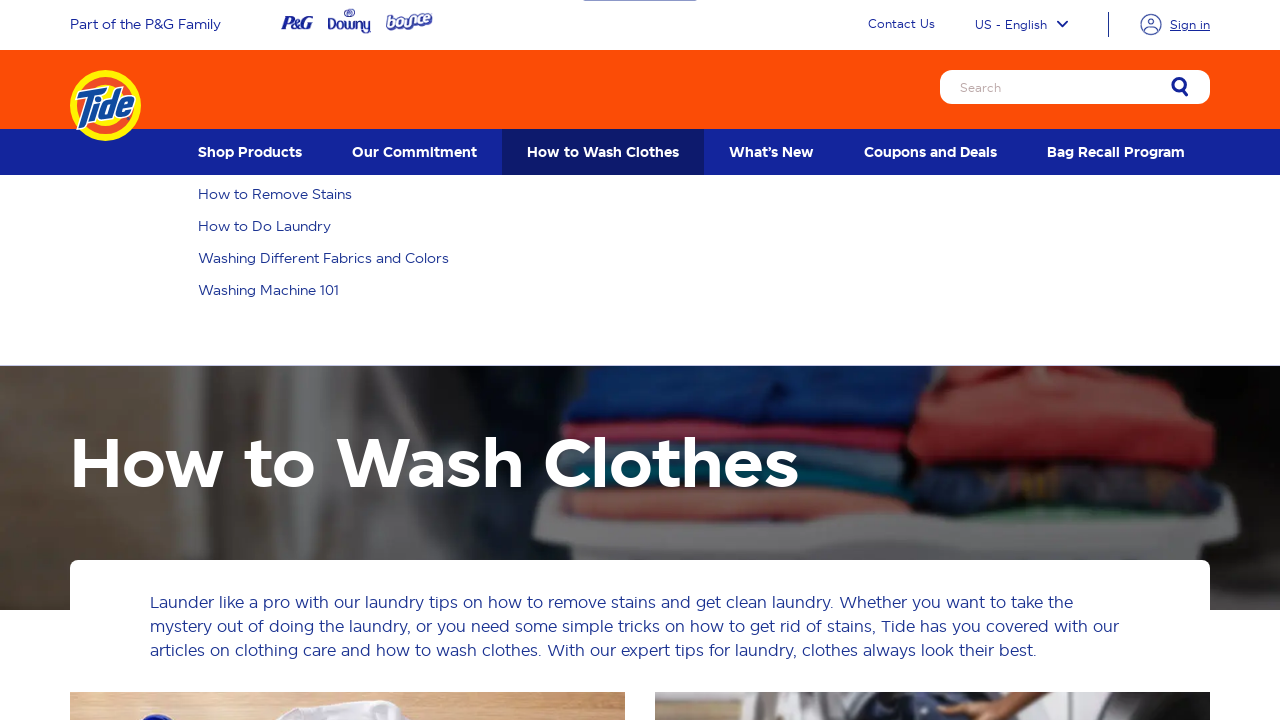

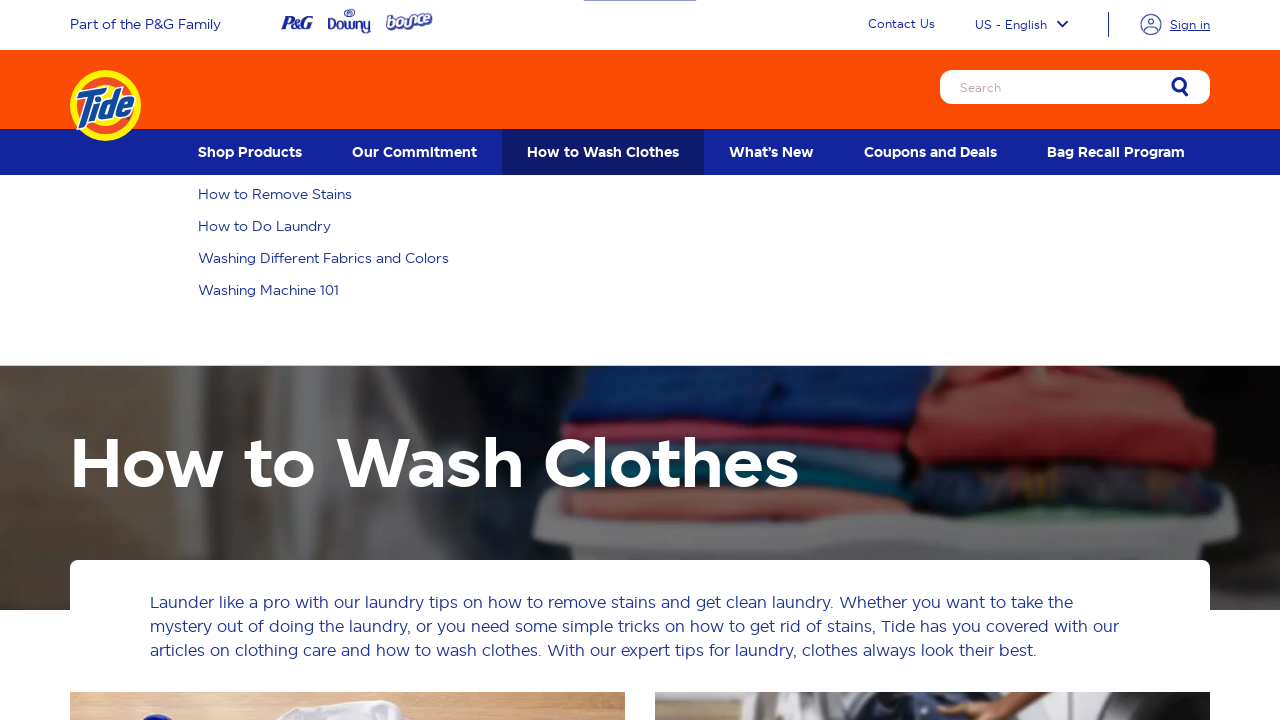